Tests dropdown menu selection by iterating through options and selecting "Option 1", then verifying it is selected

Starting URL: http://the-internet.herokuapp.com/dropdown

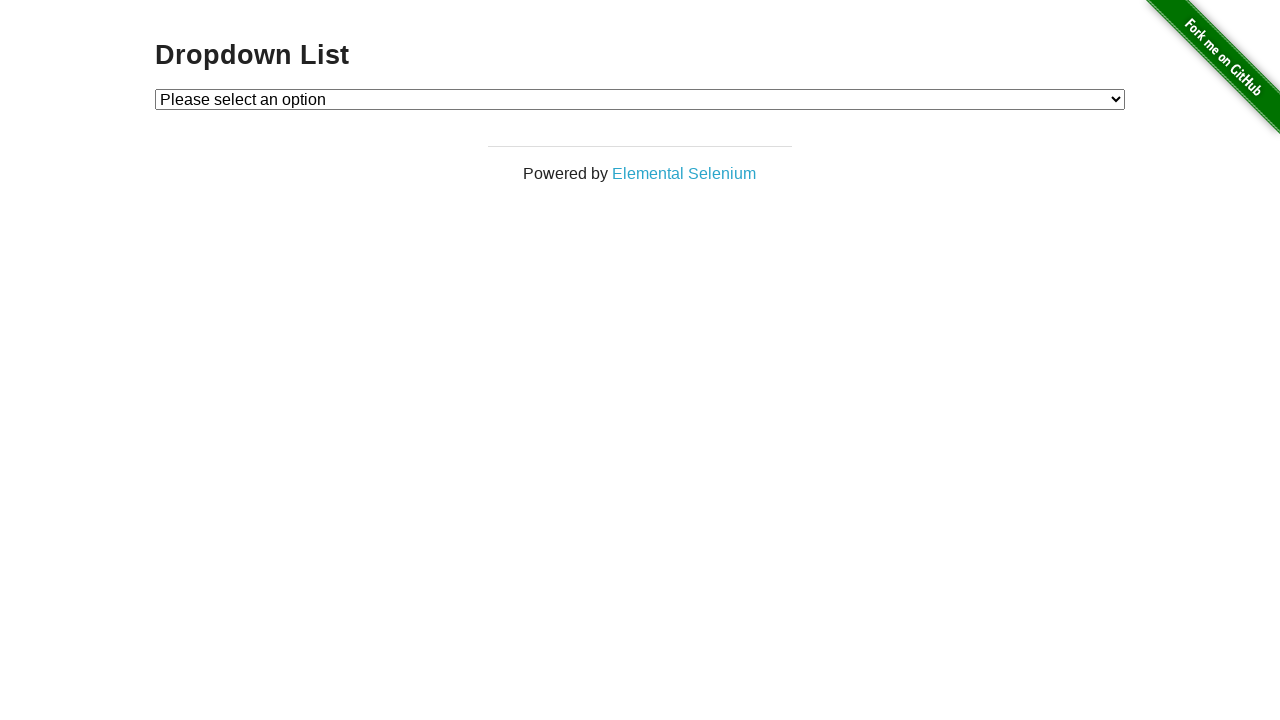

Waited for dropdown to be available
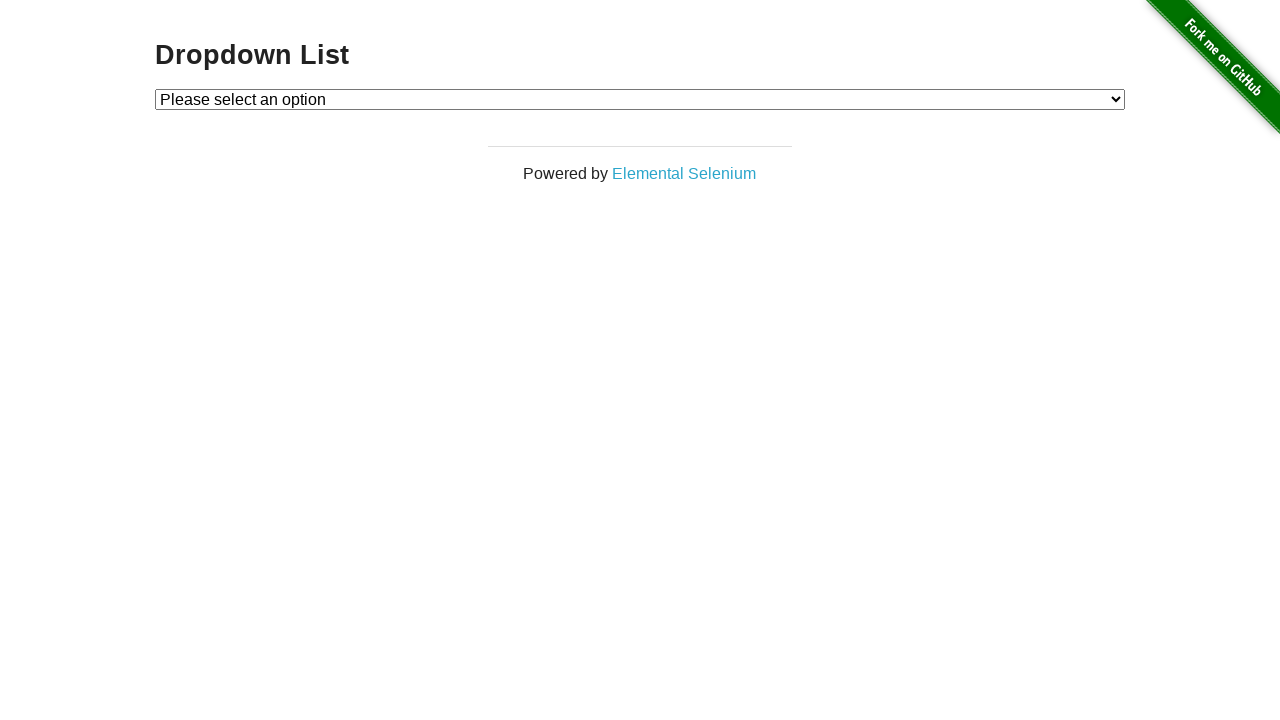

Selected 'Option 1' from dropdown menu on #dropdown
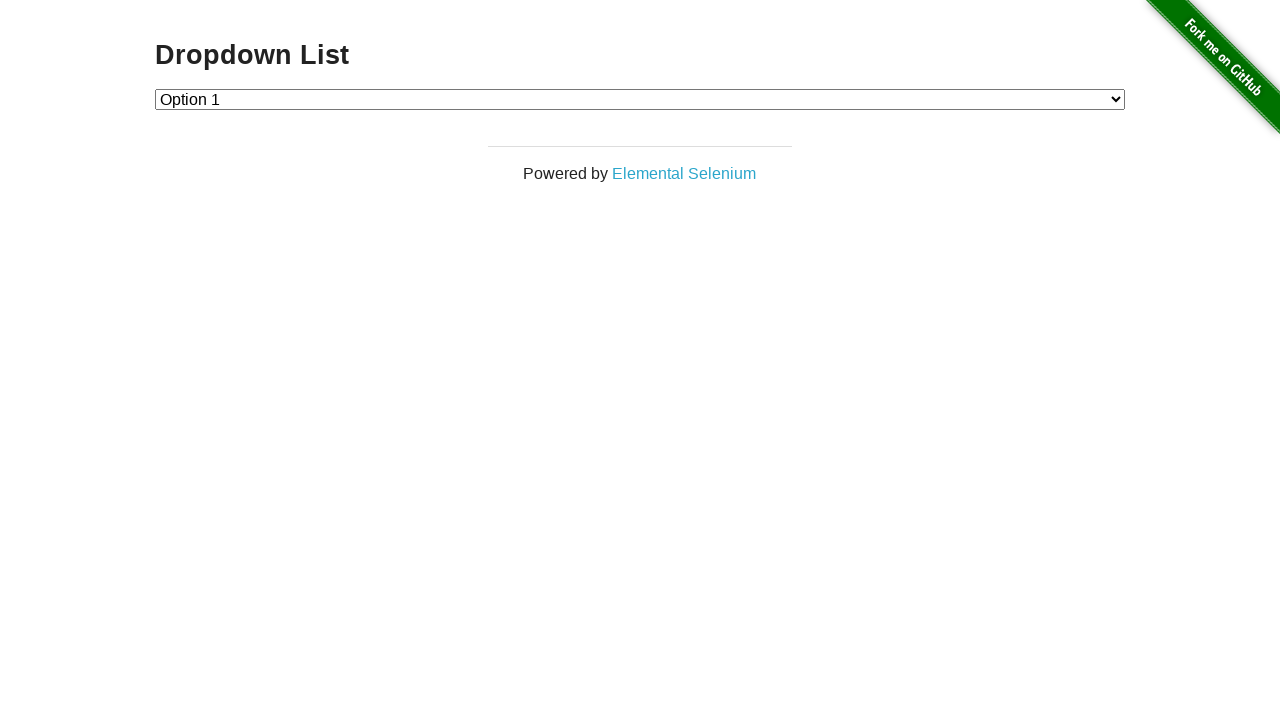

Retrieved selected dropdown value
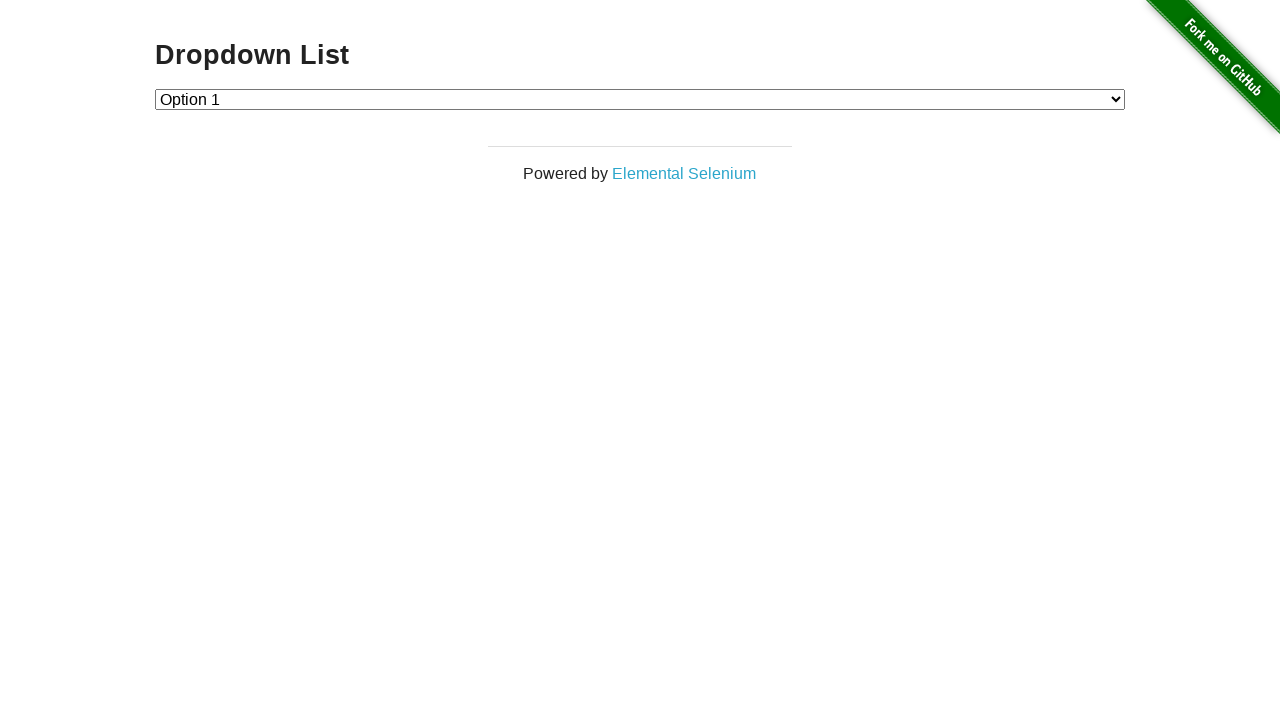

Verified that 'Option 1' is selected
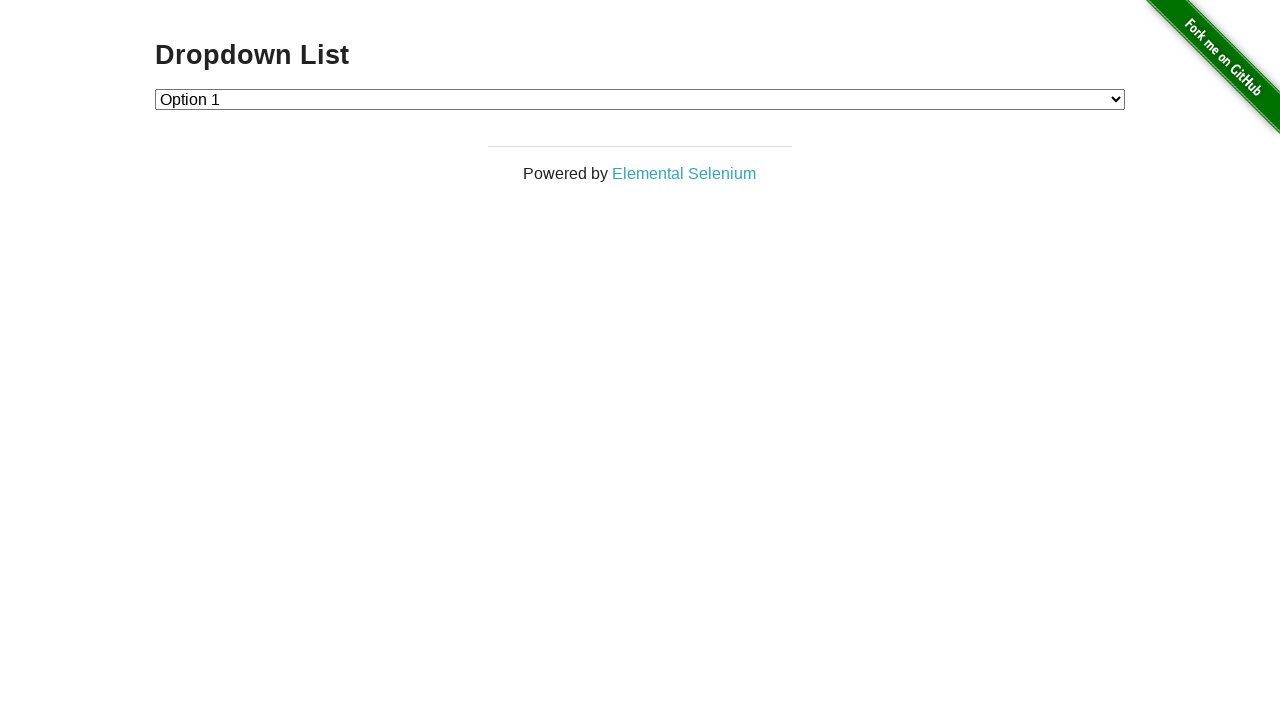

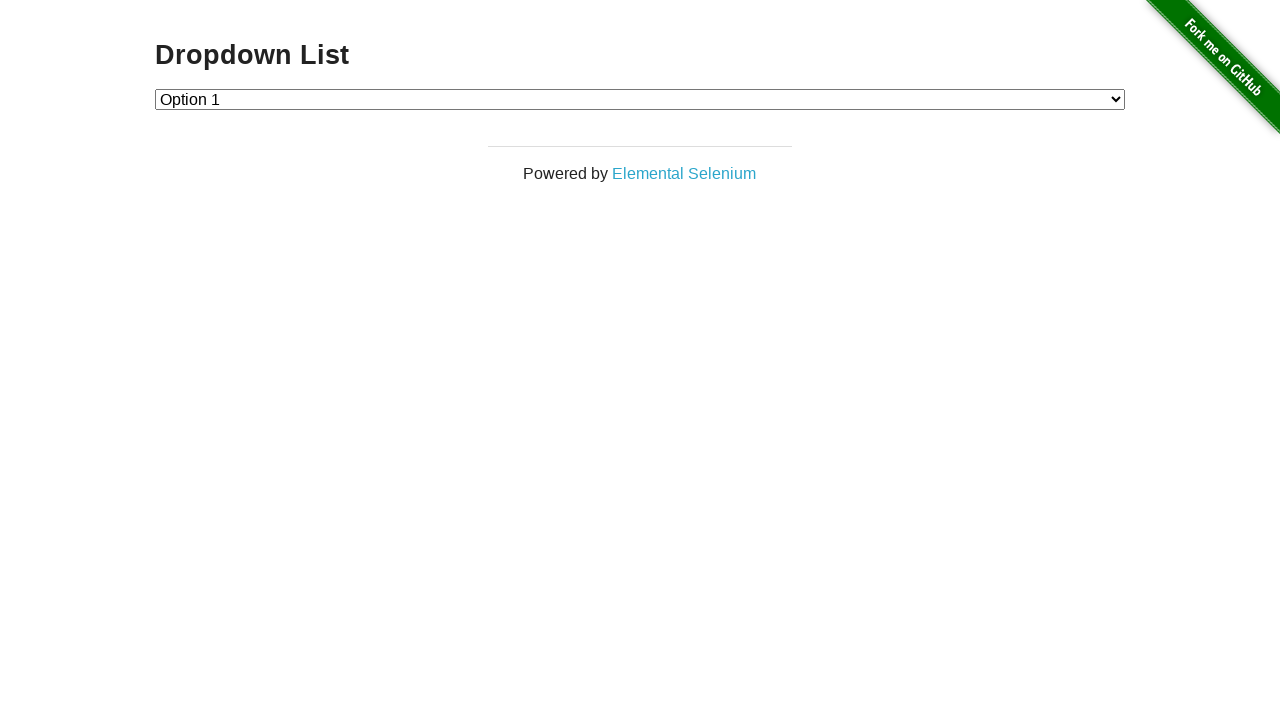